Tests double-click functionality on a button and verifies the expected text appears after the action

Starting URL: https://automationfc.github.io/basic-form/index.html

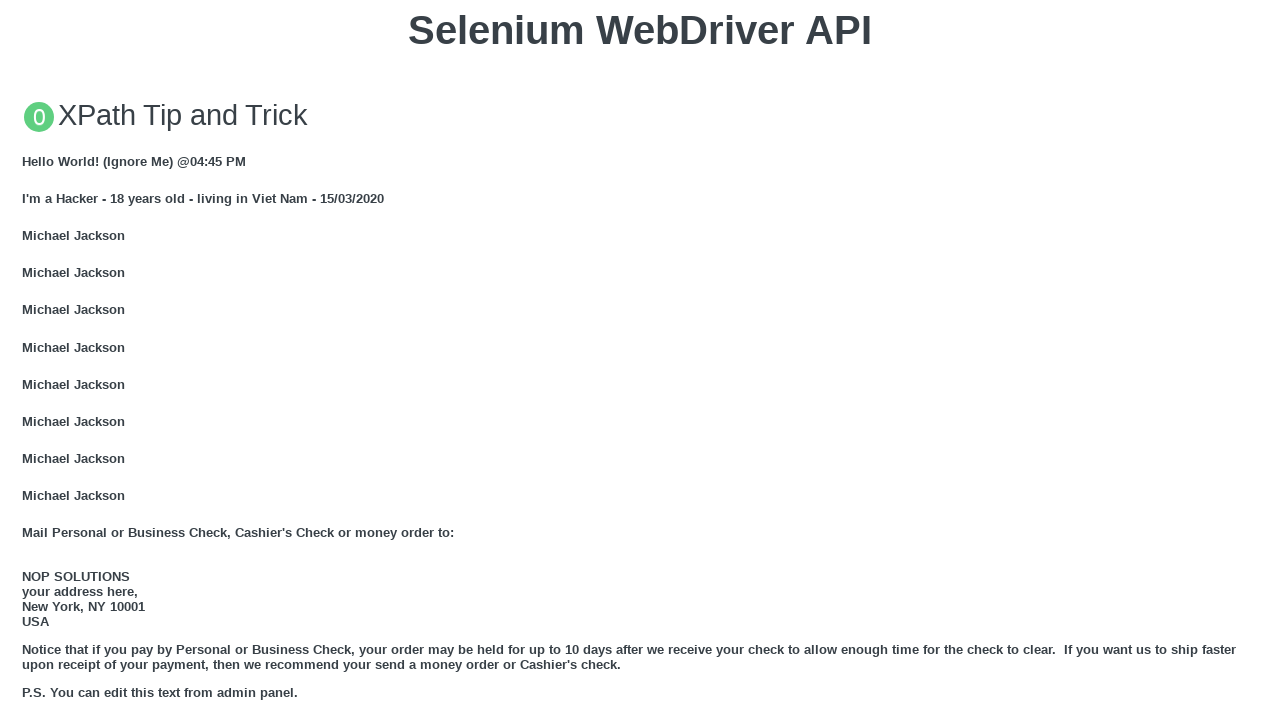

Located double-click button element
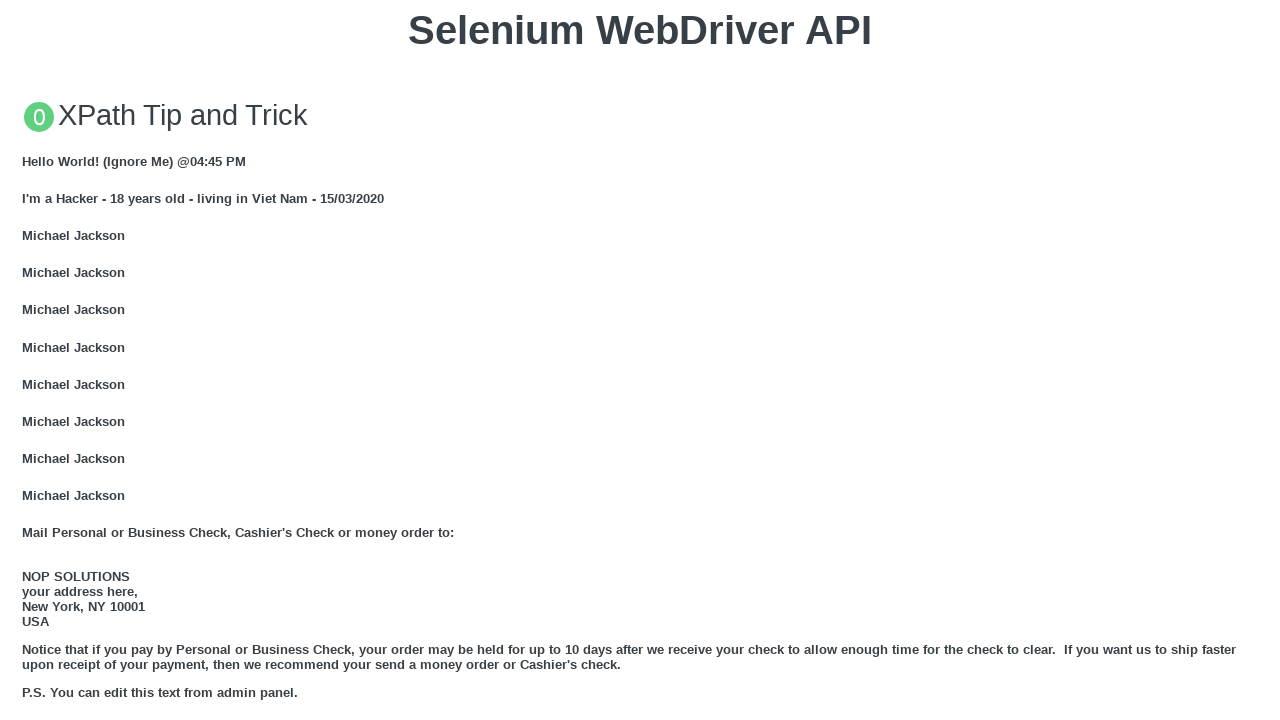

Scrolled double-click button into view
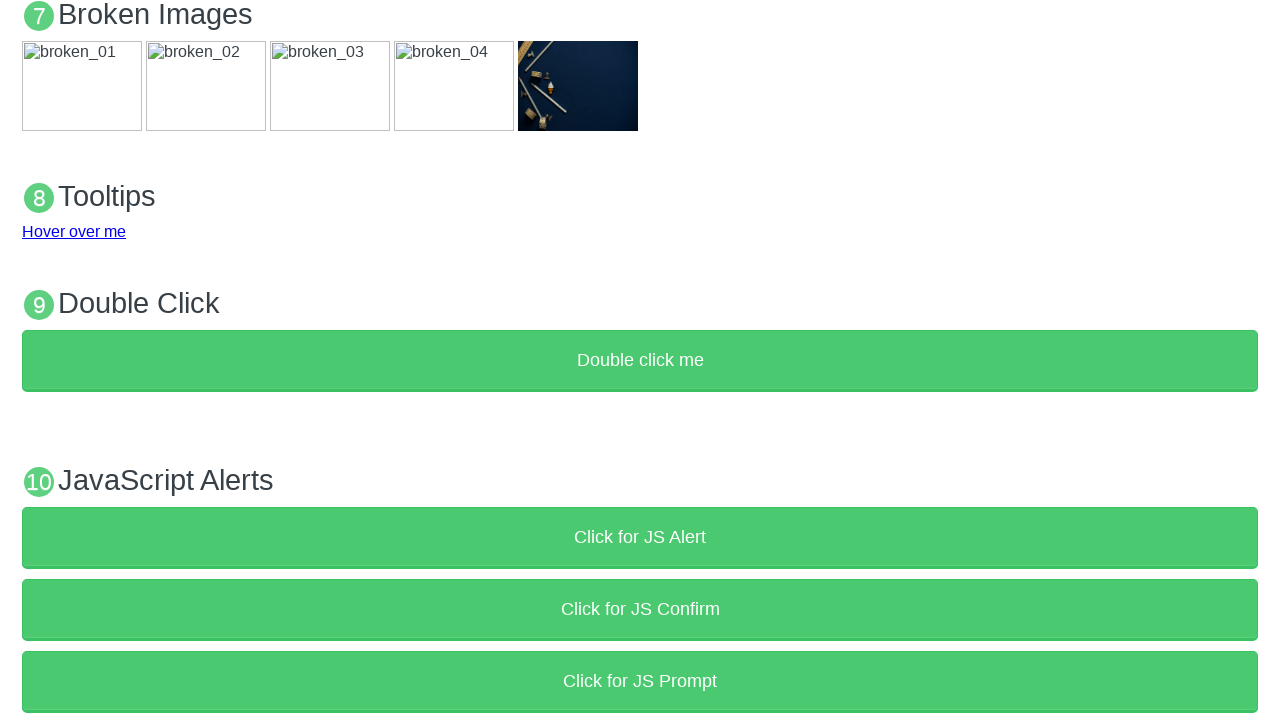

Double-clicked the button at (640, 361) on xpath=//button[text()='Double click me']
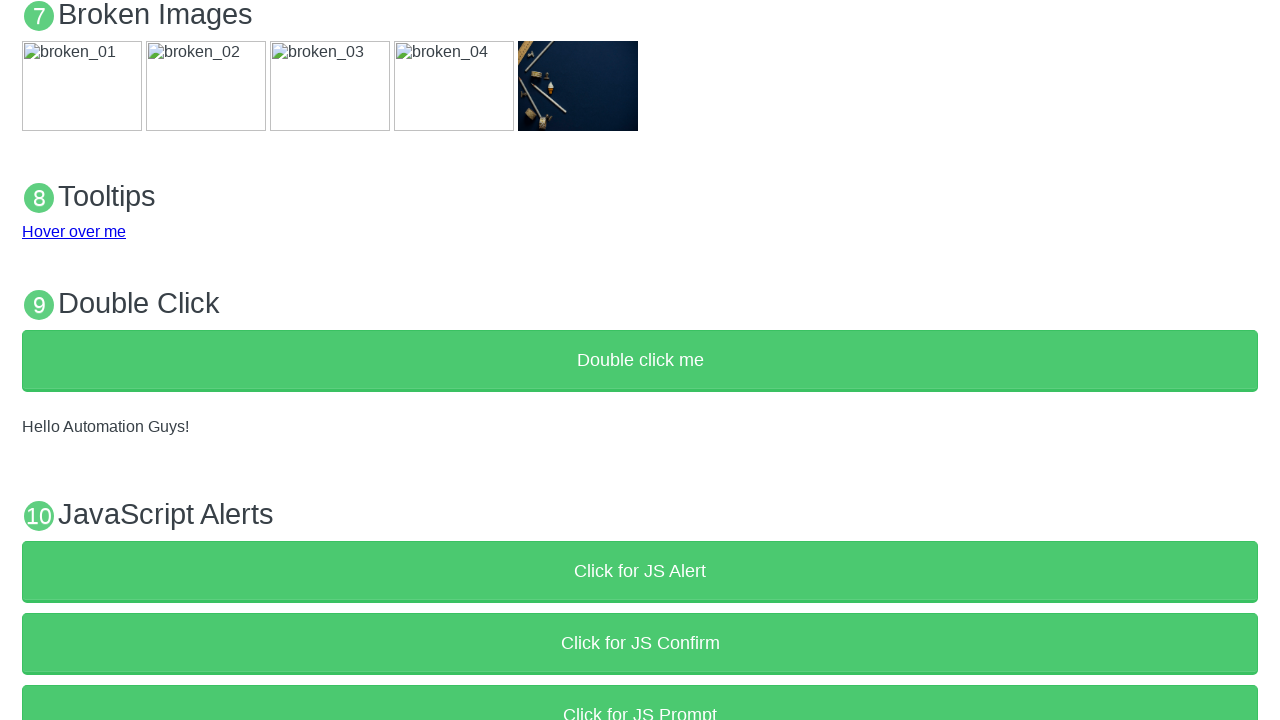

Verified result text element appeared after double-click
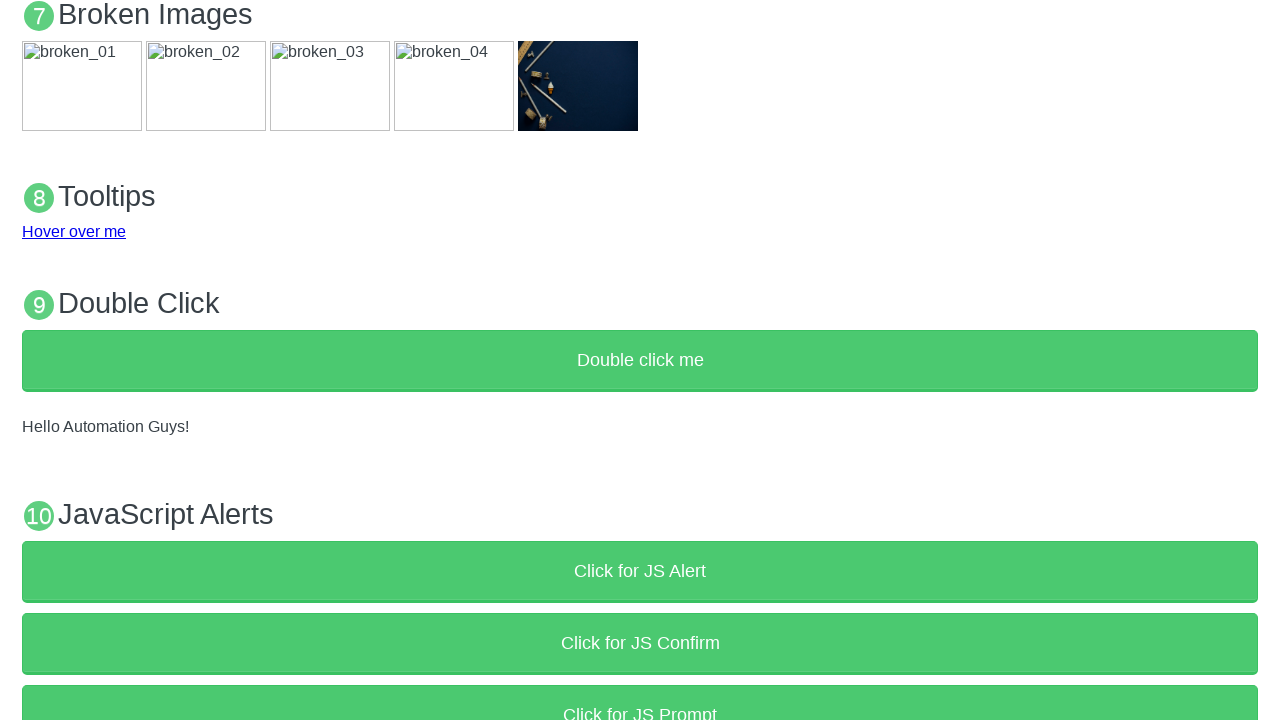

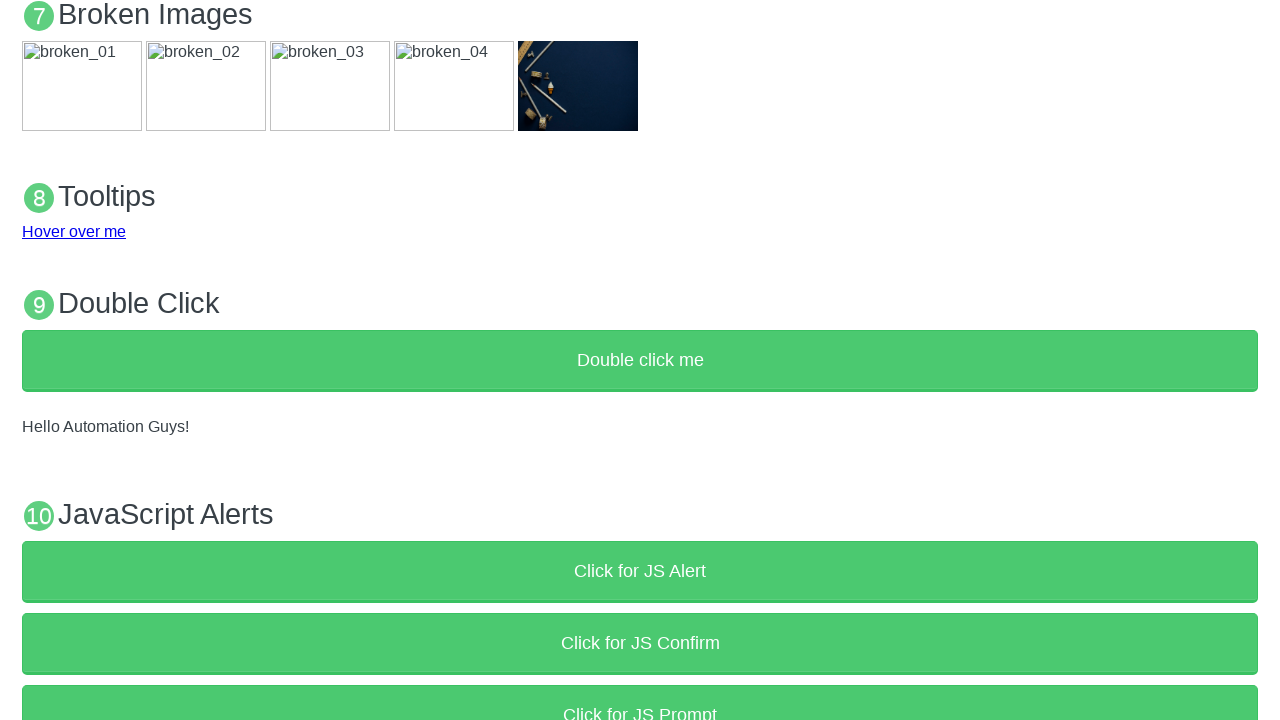